Tests dynamic table functionality by entering JSON data and verifying the table updates correctly with the provided data

Starting URL: https://testpages.herokuapp.com/styled/tag/dynamic-table.html

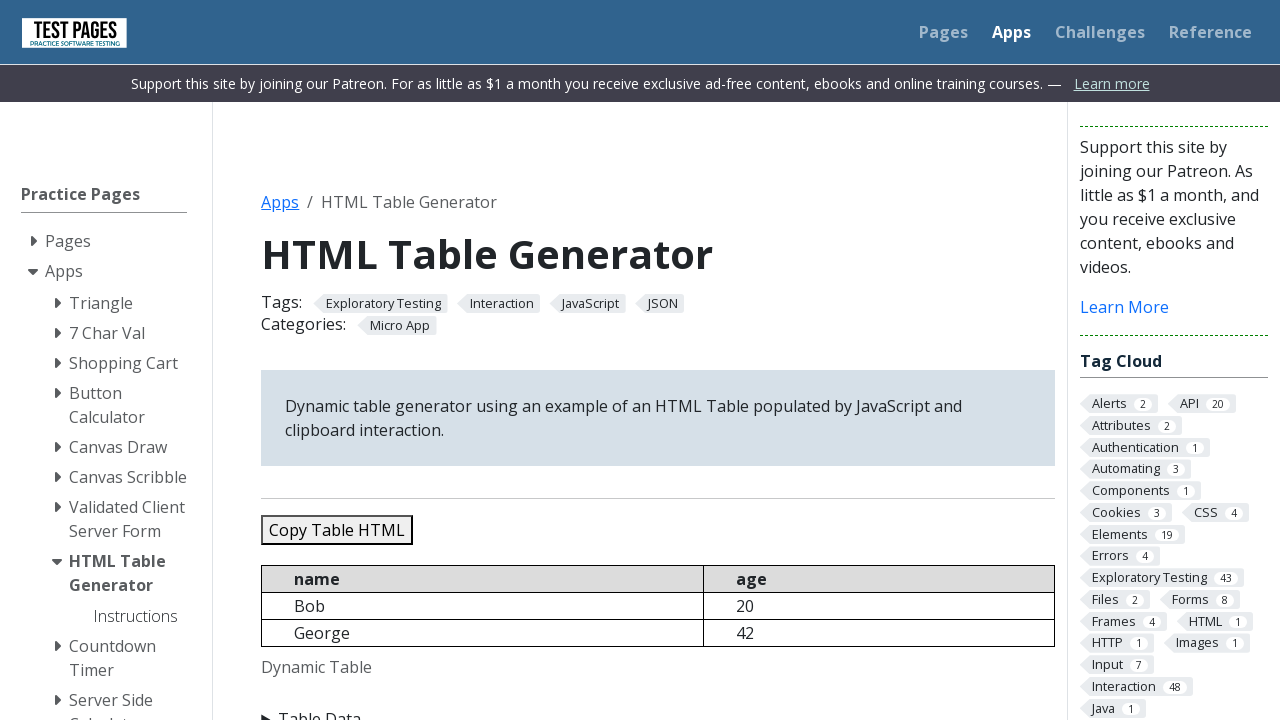

Clicked 'Table Data' summary element to expand at (658, 708) on xpath=//summary[.='Table Data']
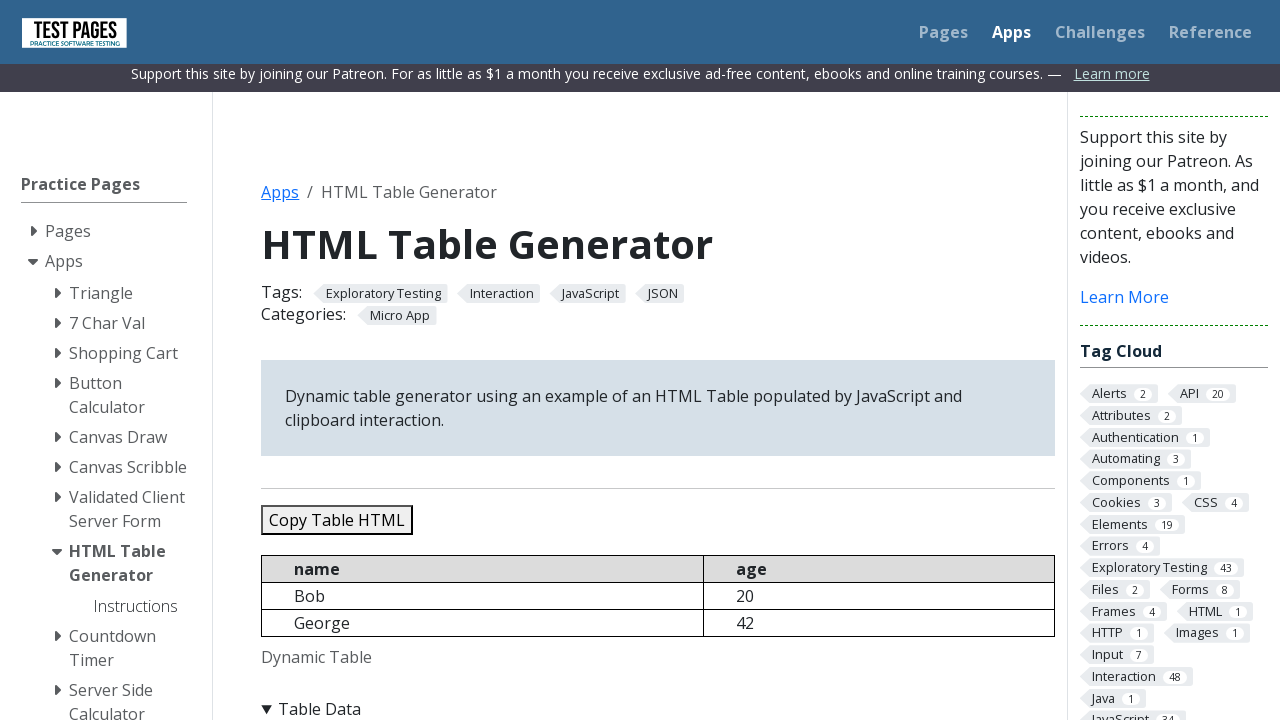

Filled JSON data field with test data containing 5 records on #jsondata
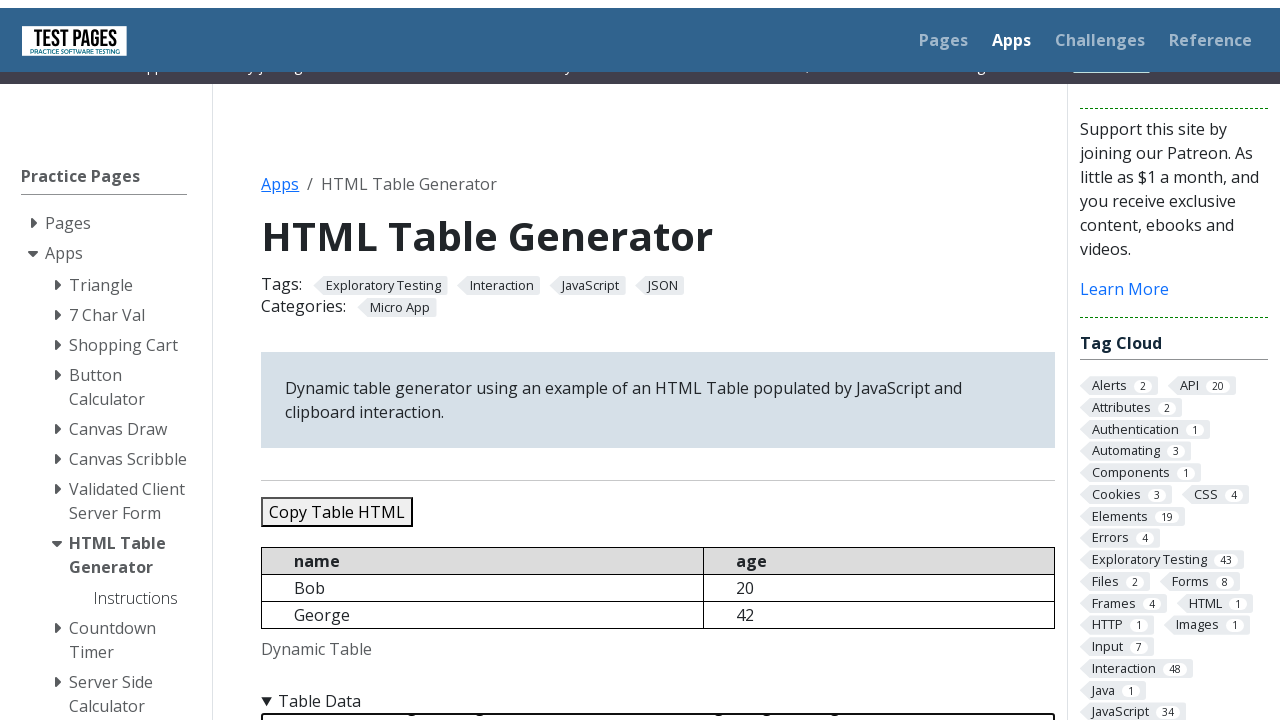

Clicked 'Refresh Table' button to update table with JSON data at (359, 360) on xpath=//button[.='Refresh Table']
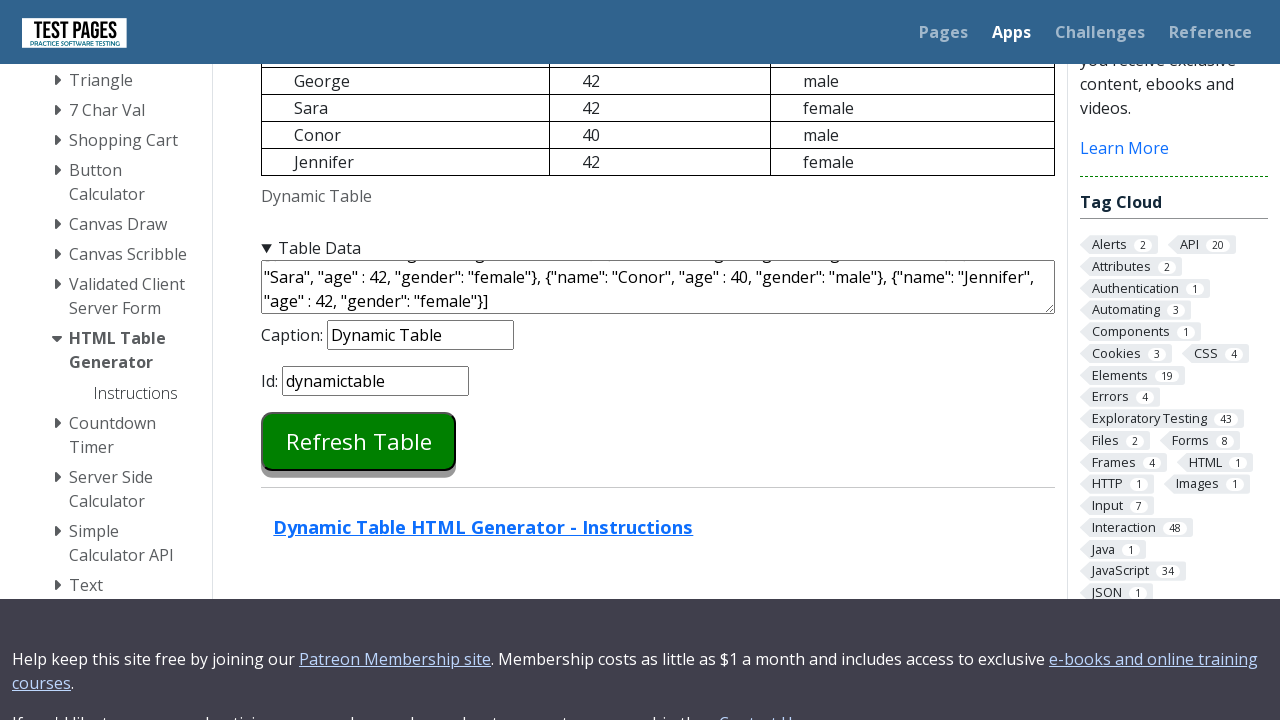

Waited for dynamic table to load
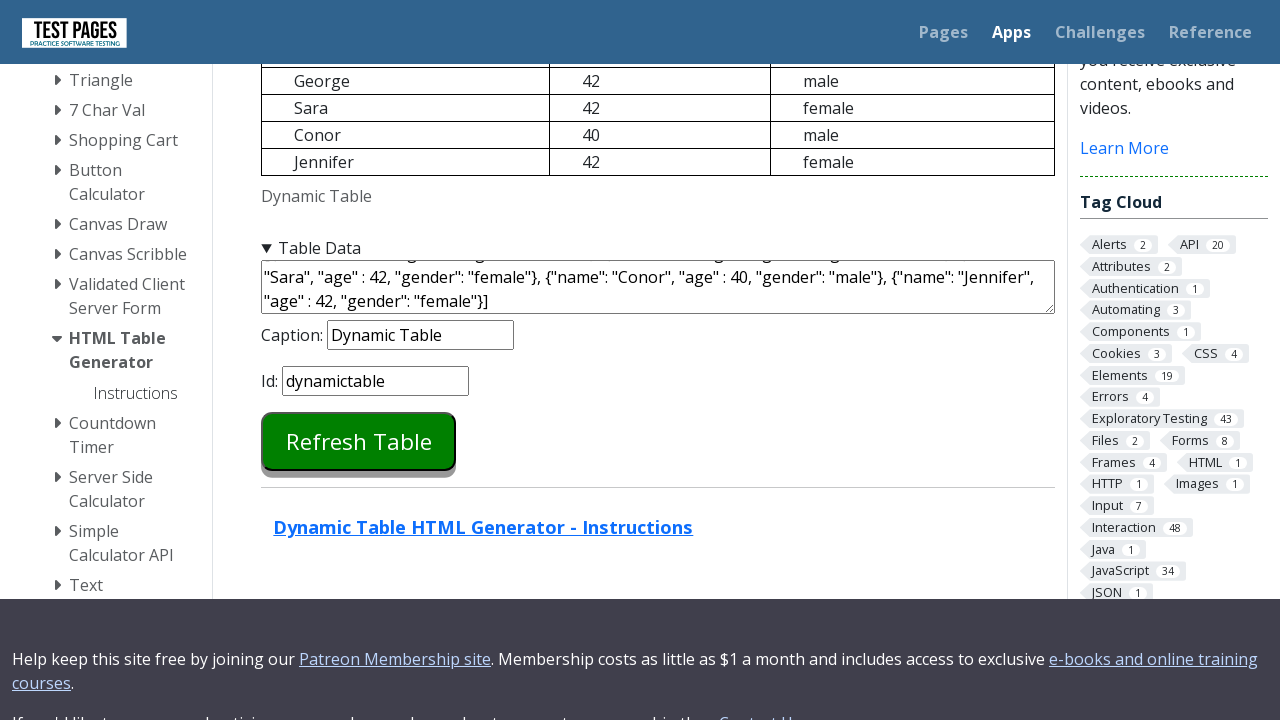

Retrieved all table rows for verification
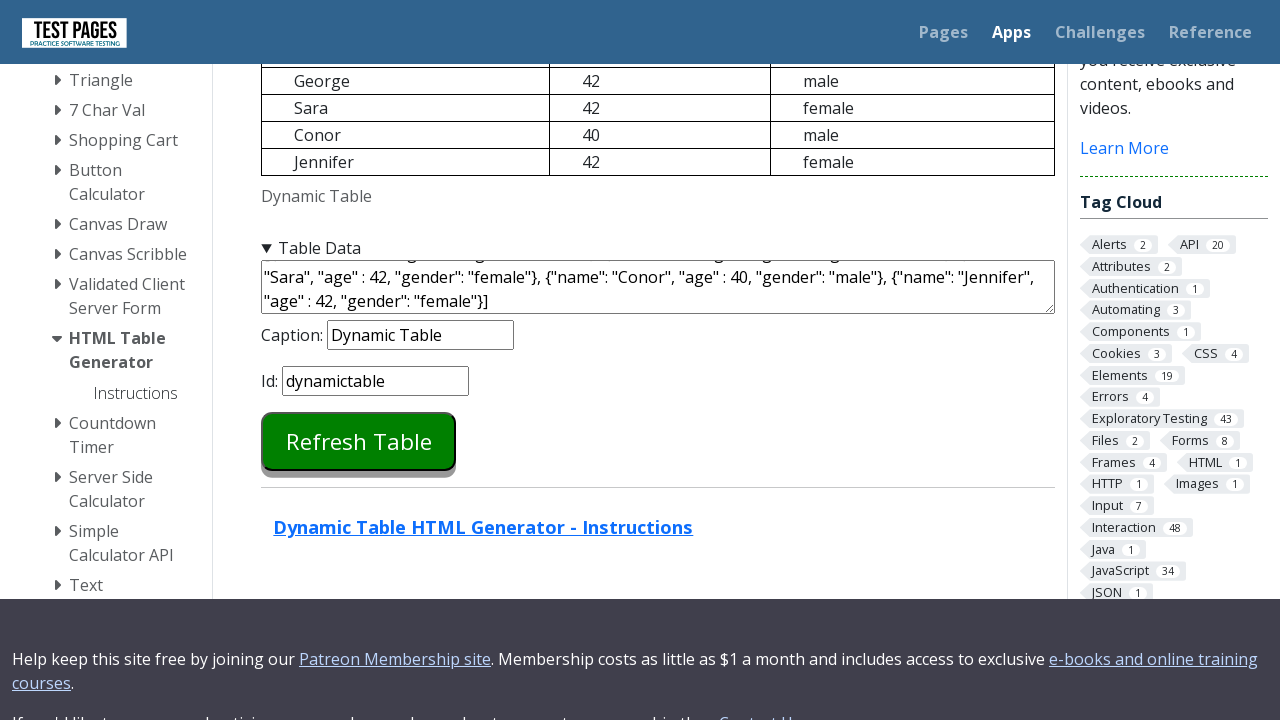

Verified name 'Bob' in row 1
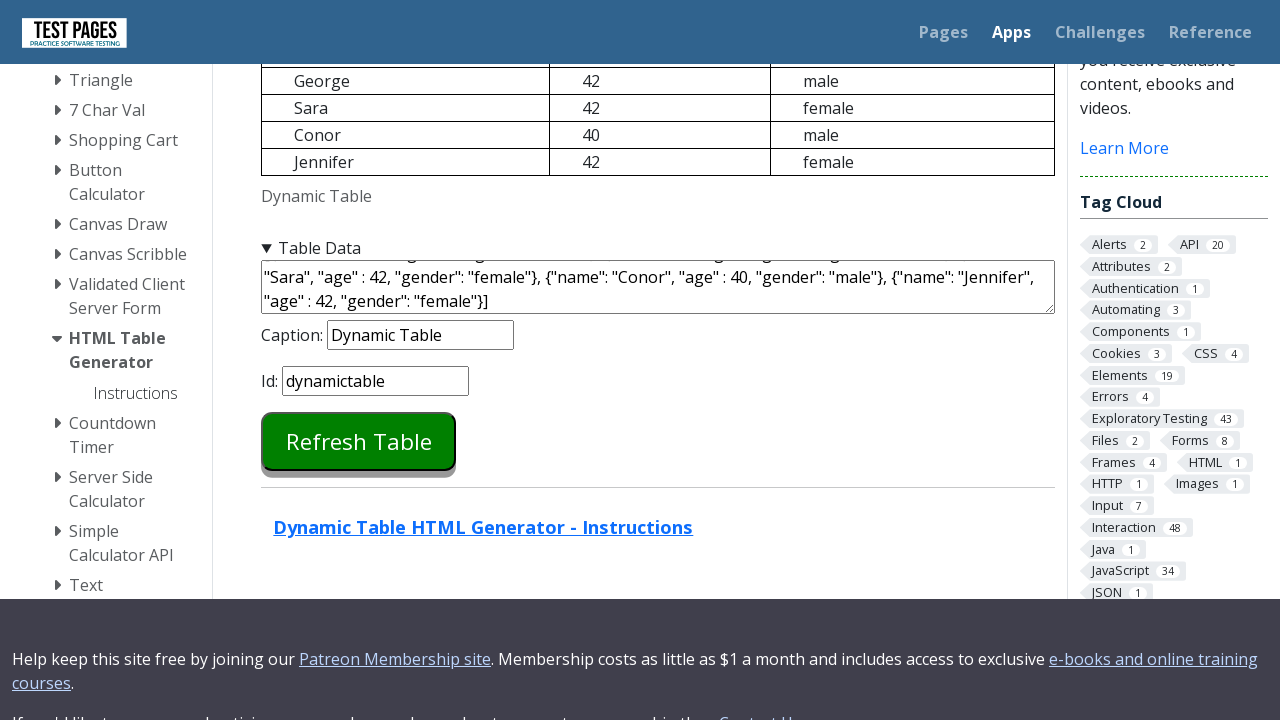

Verified age '20' in row 1
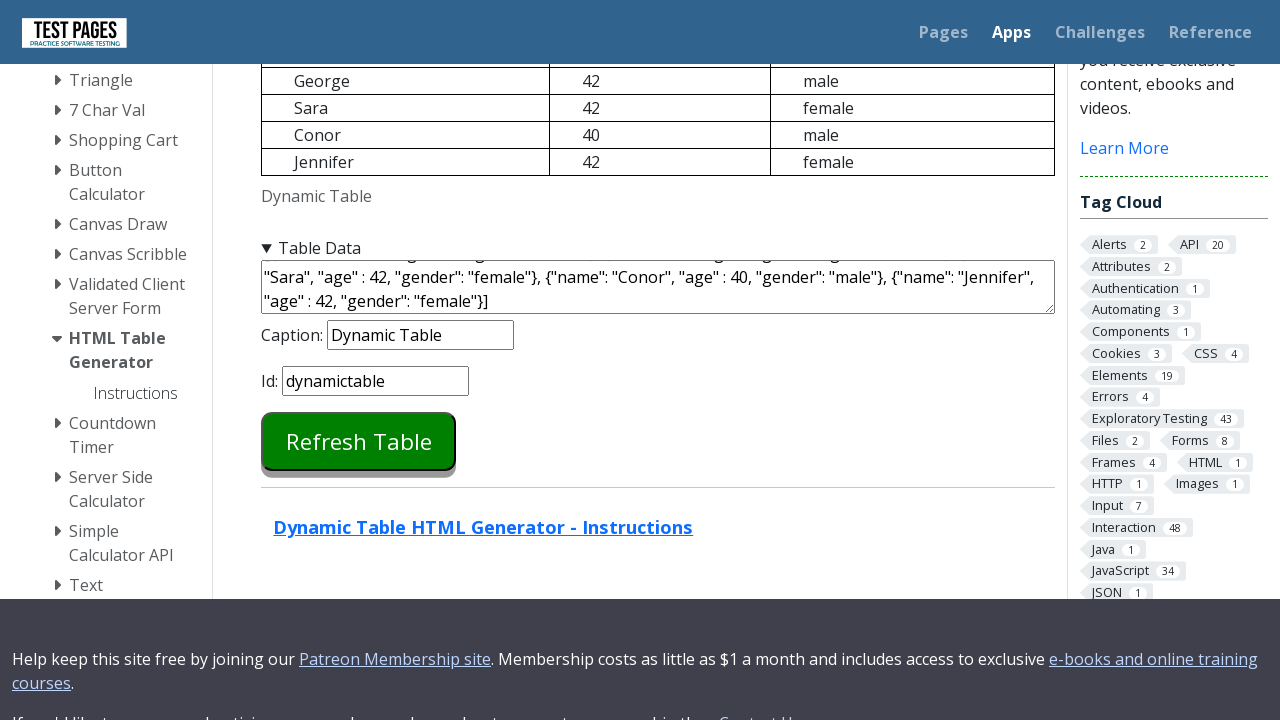

Verified gender 'male' in row 1
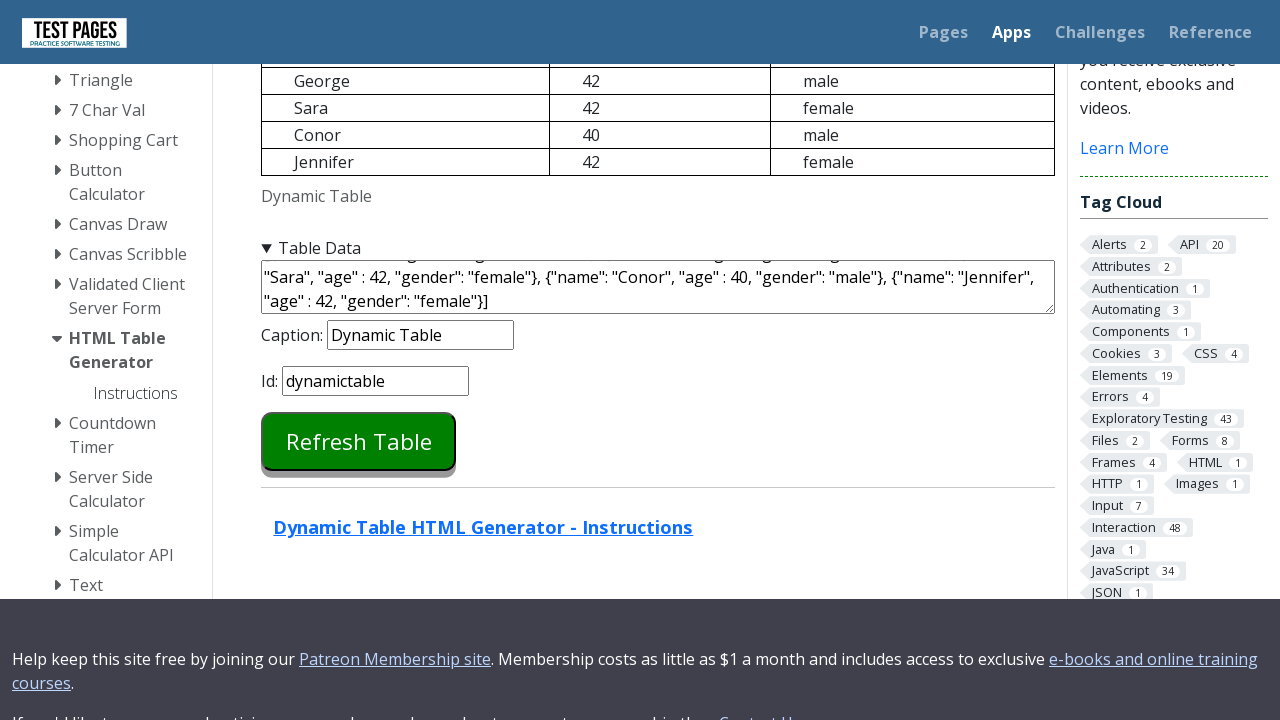

Verified name 'George' in row 2
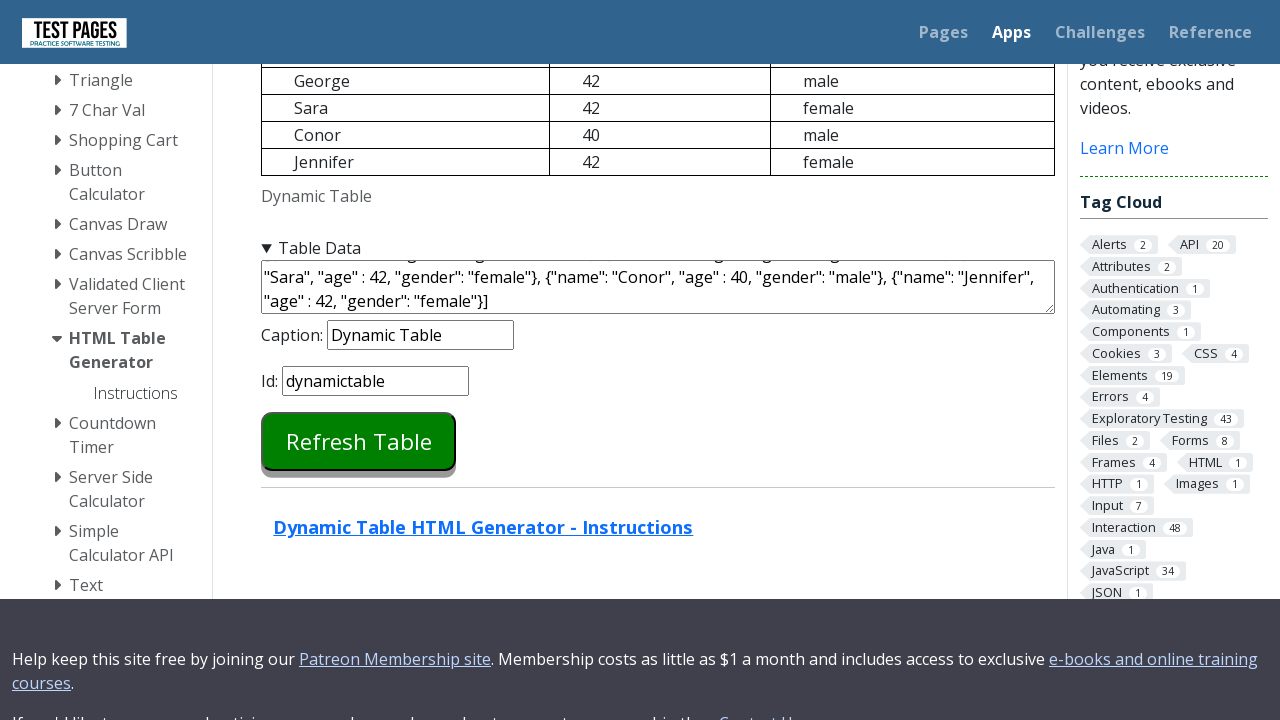

Verified age '42' in row 2
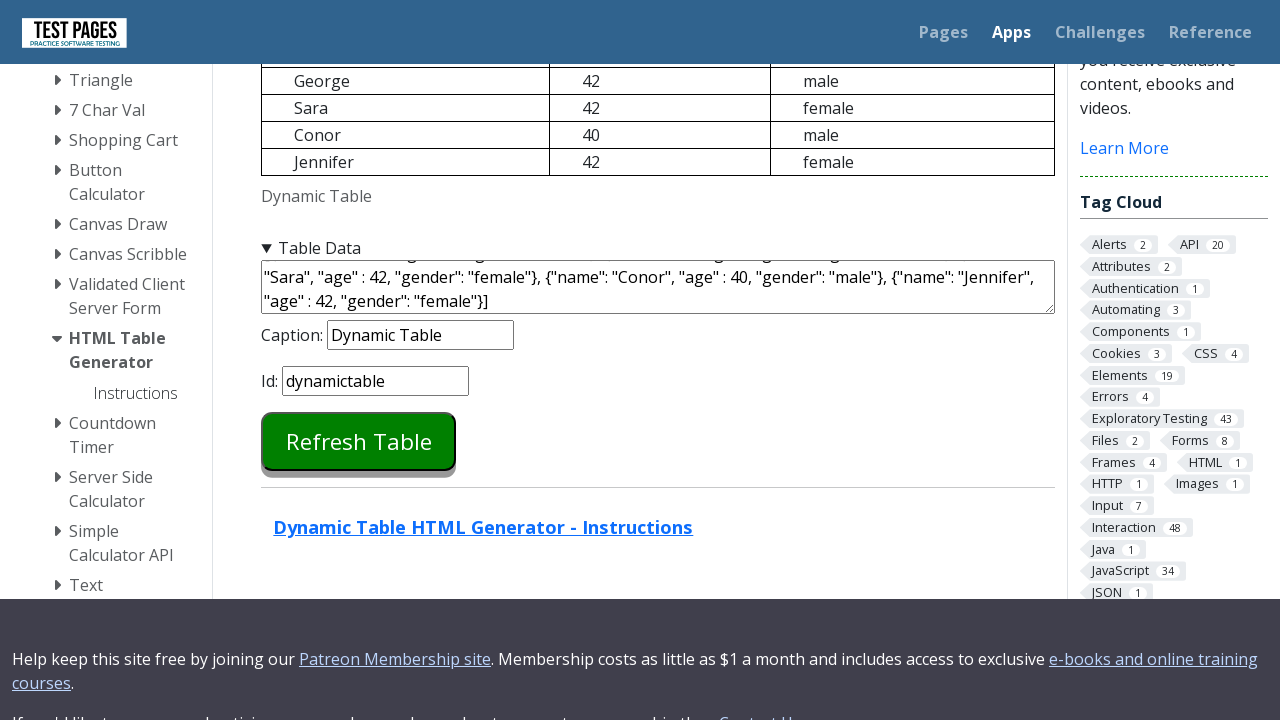

Verified gender 'male' in row 2
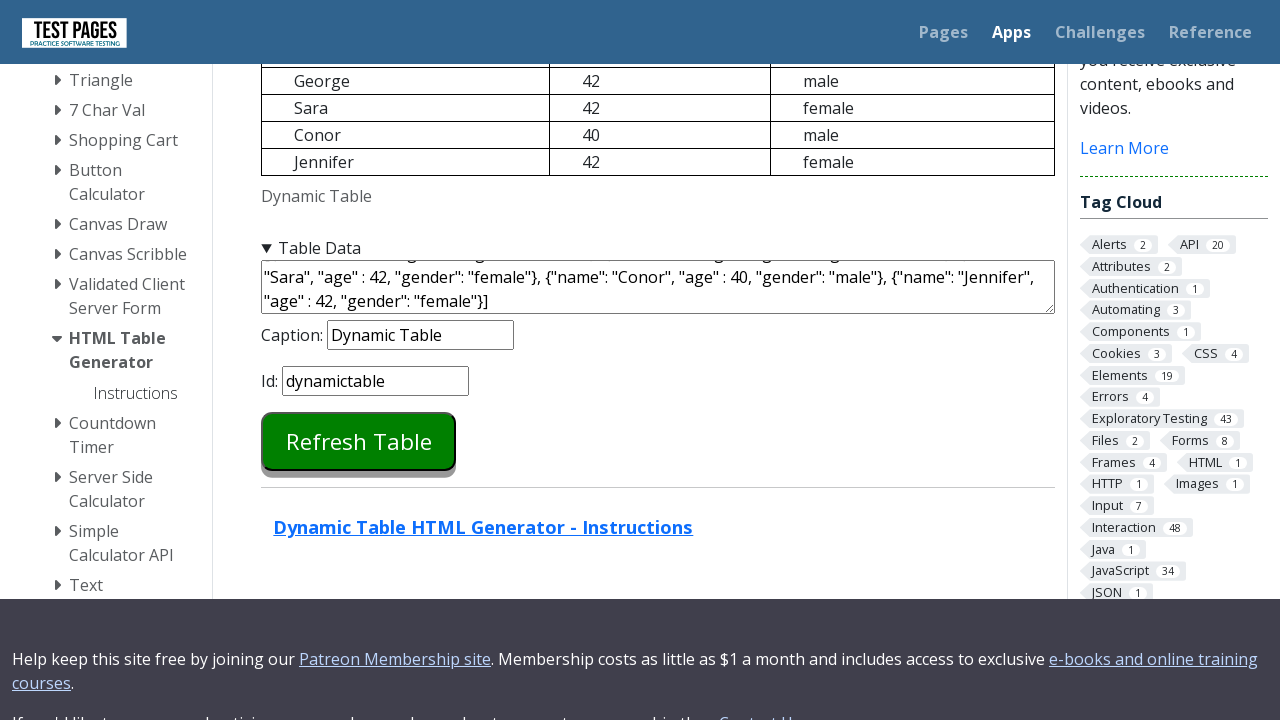

Verified name 'Sara' in row 3
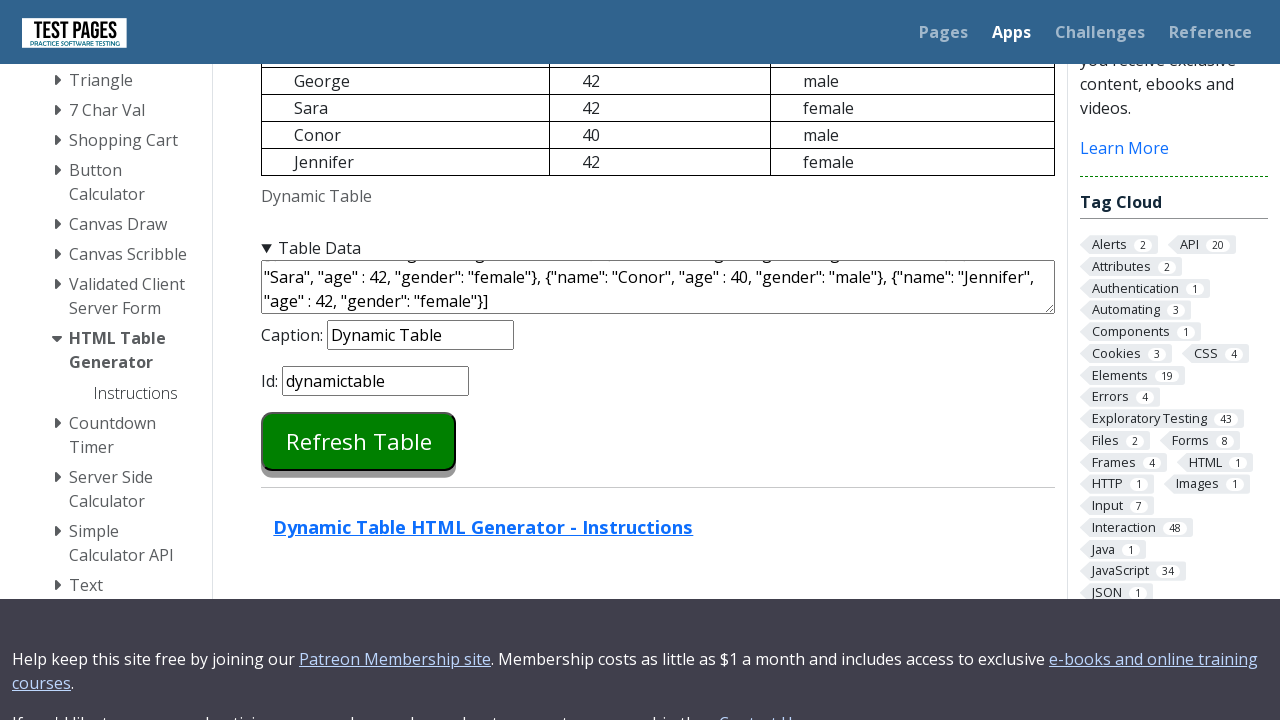

Verified age '42' in row 3
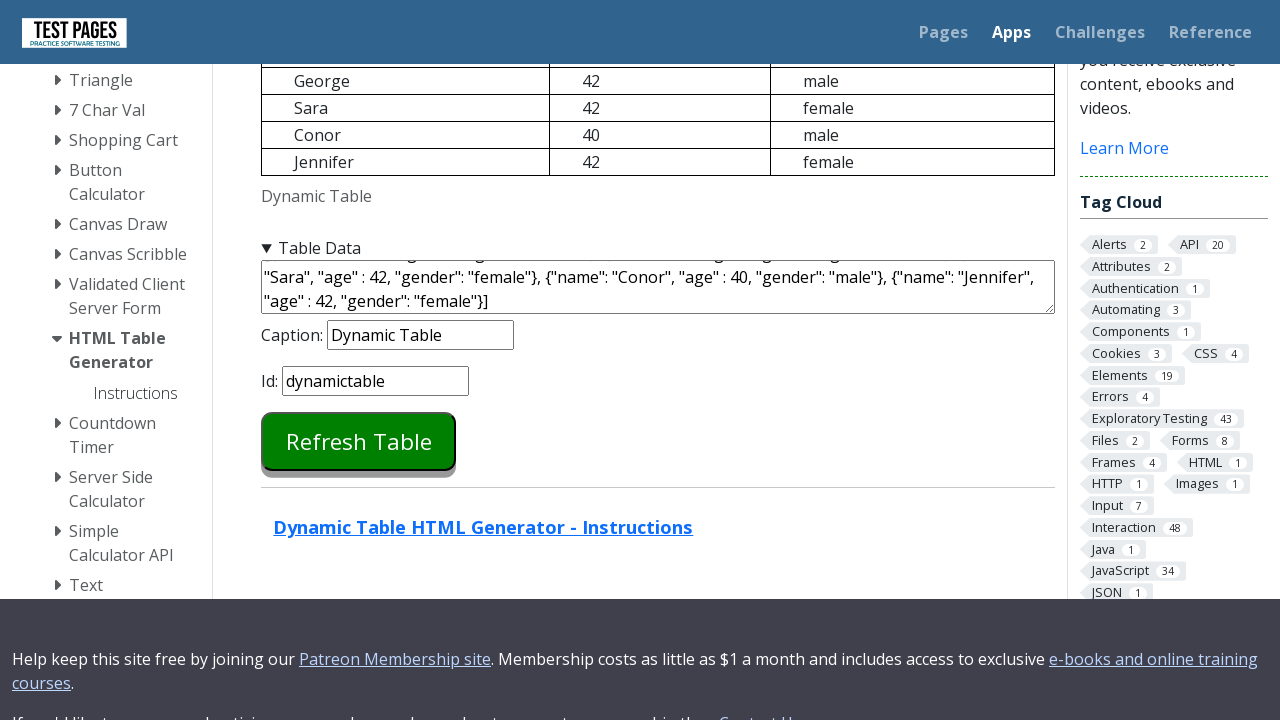

Verified gender 'female' in row 3
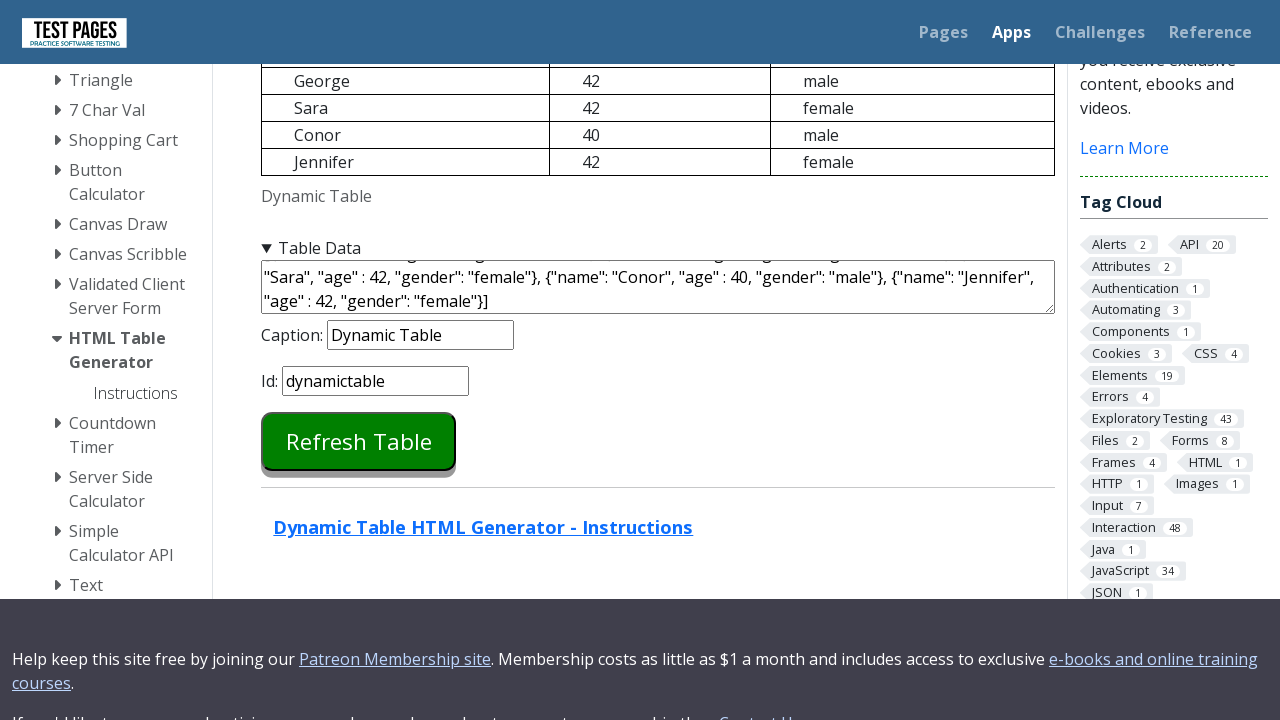

Verified name 'Conor' in row 4
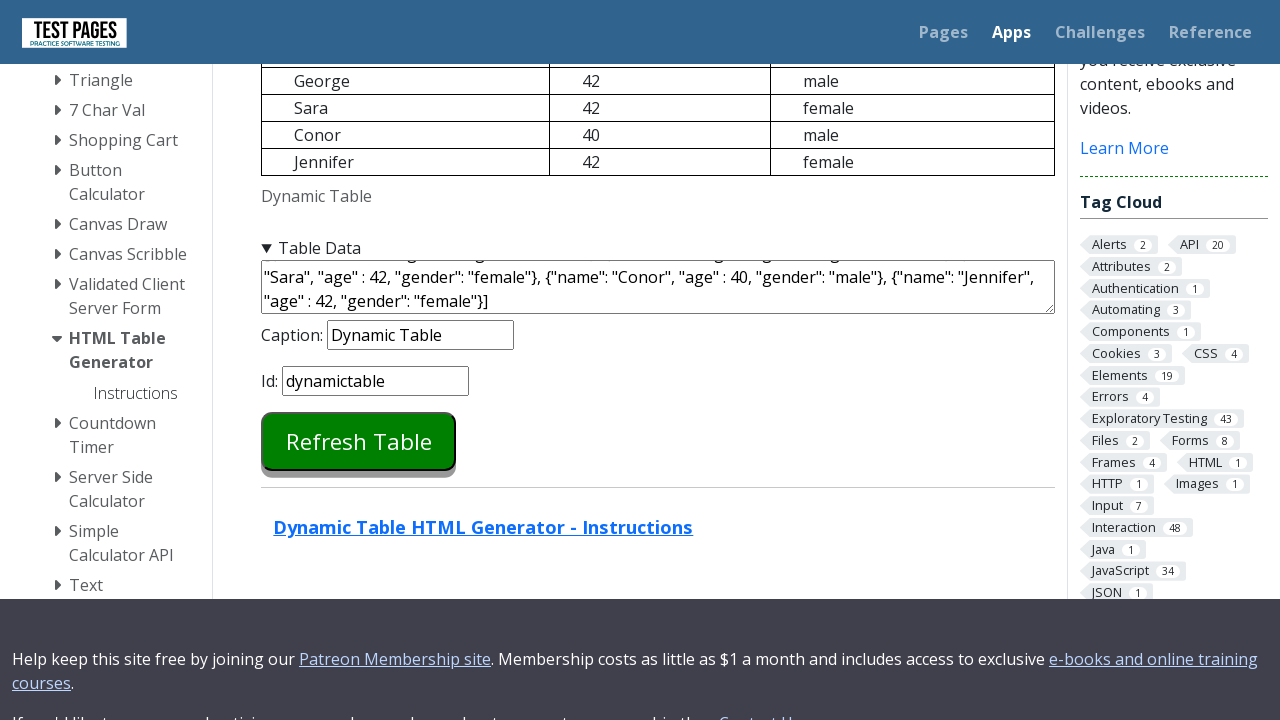

Verified age '40' in row 4
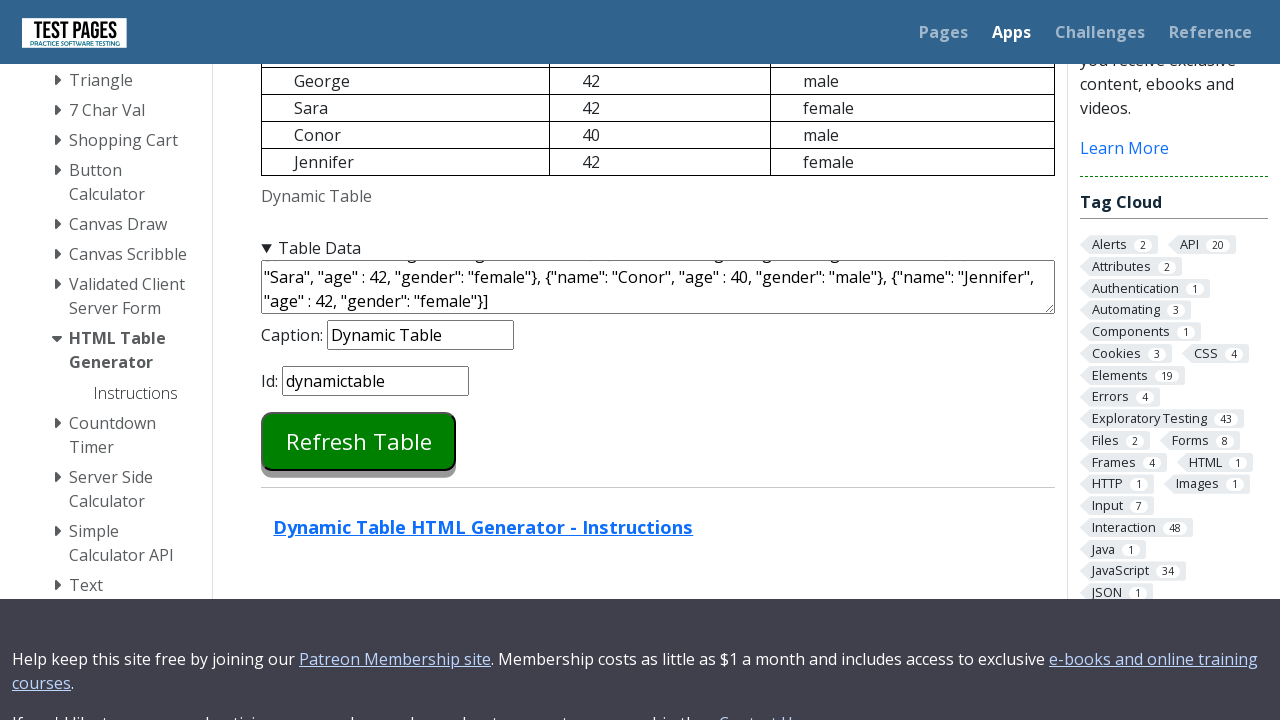

Verified gender 'male' in row 4
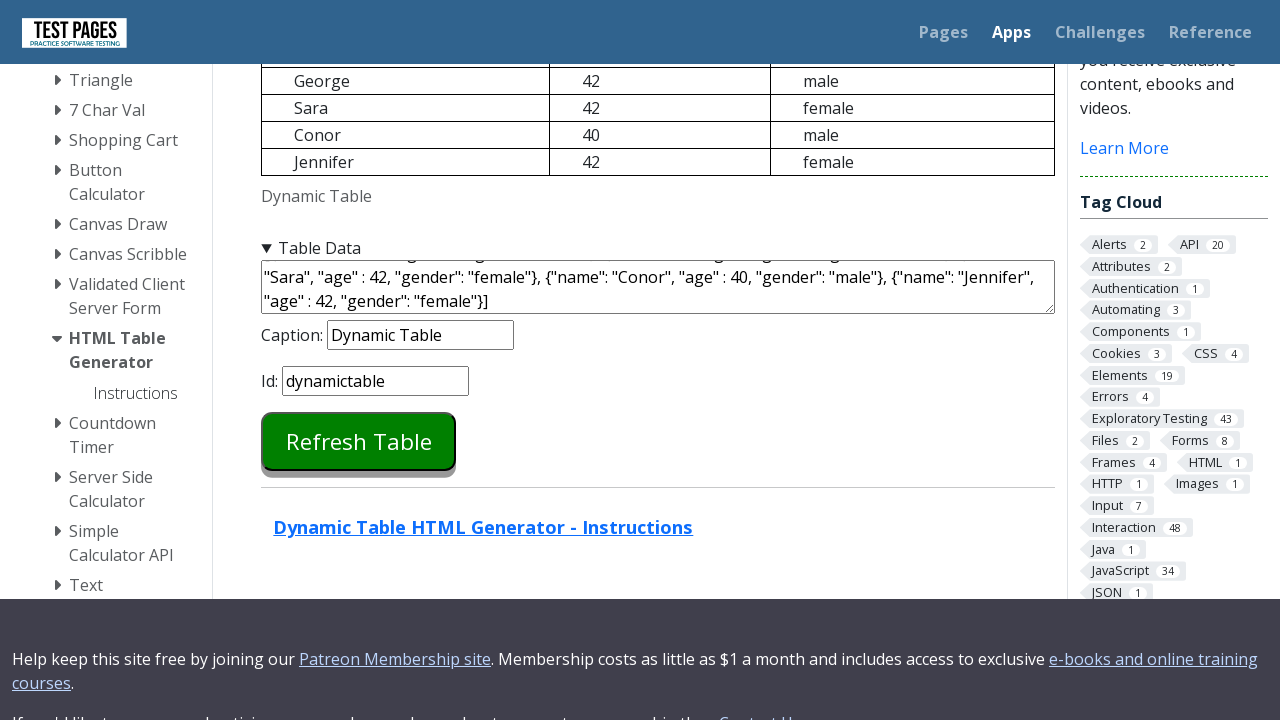

Verified name 'Jennifer' in row 5
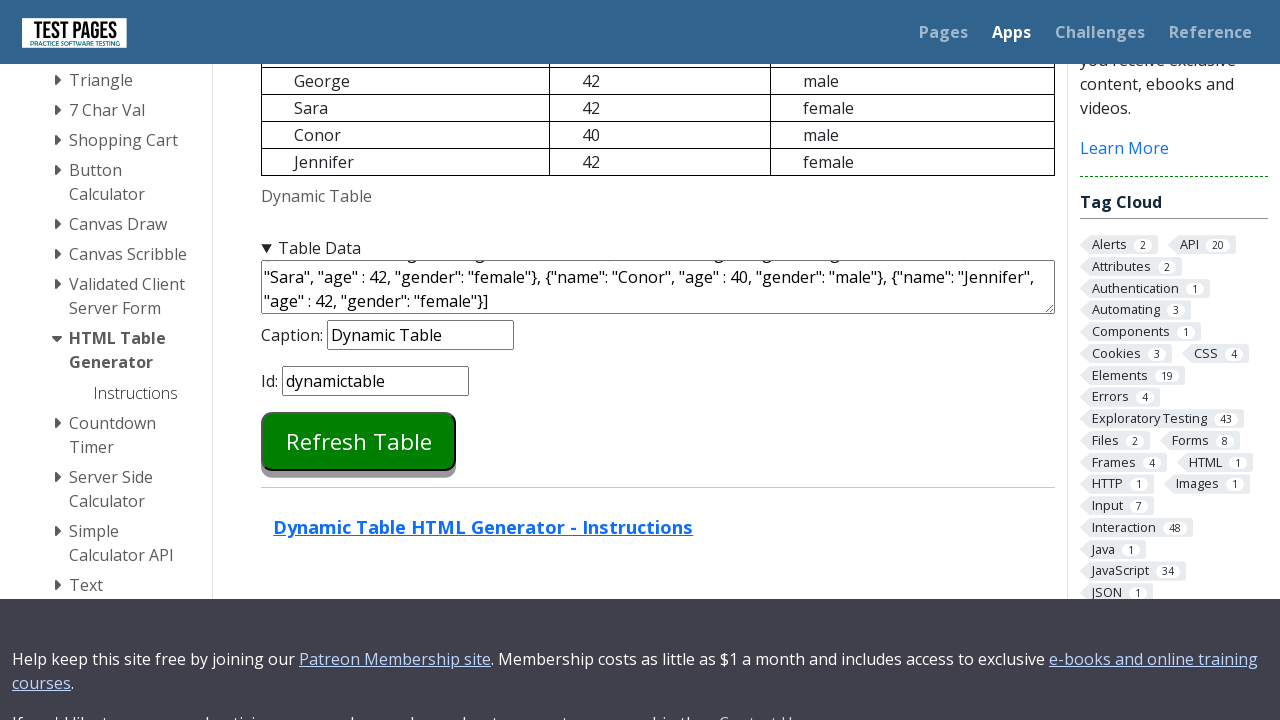

Verified age '42' in row 5
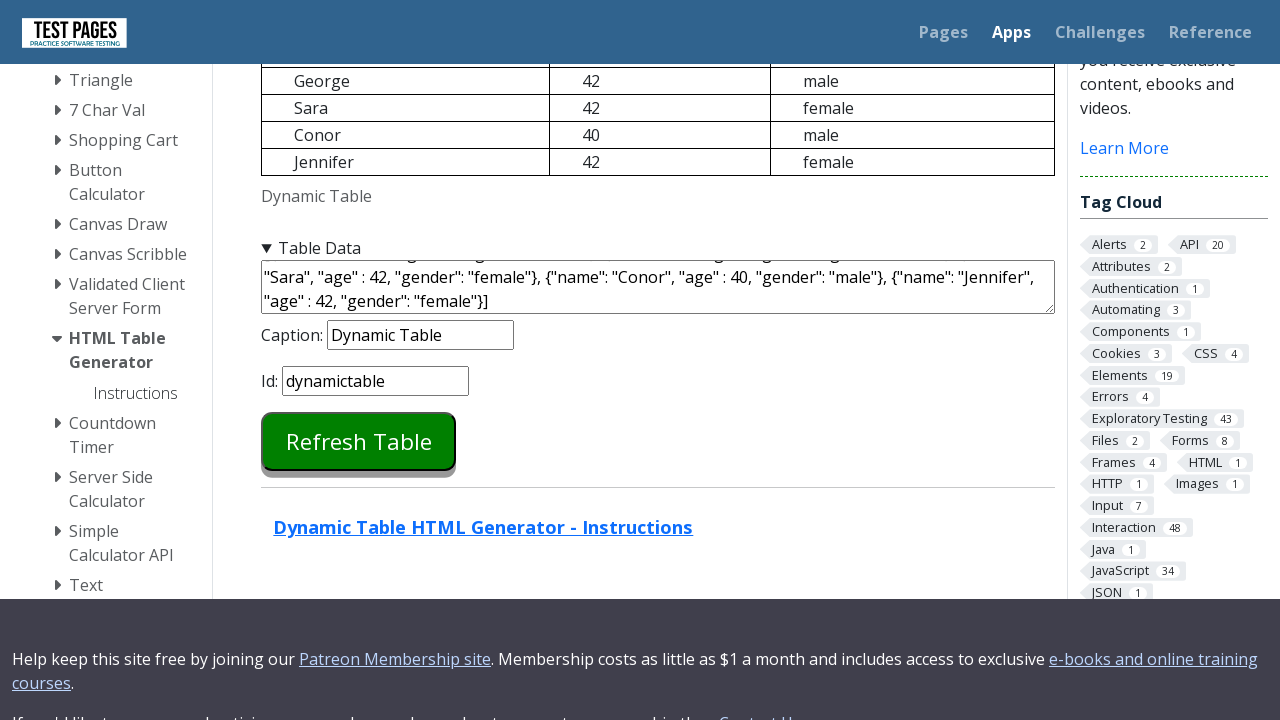

Verified gender 'female' in row 5
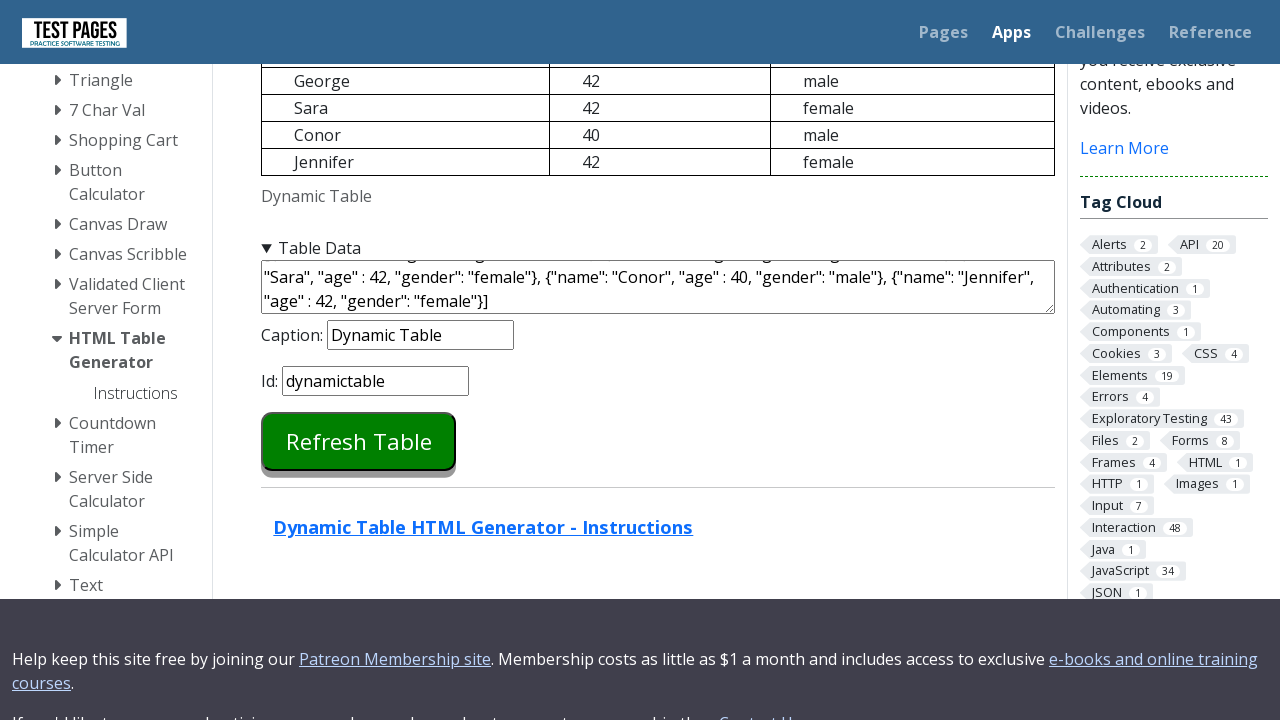

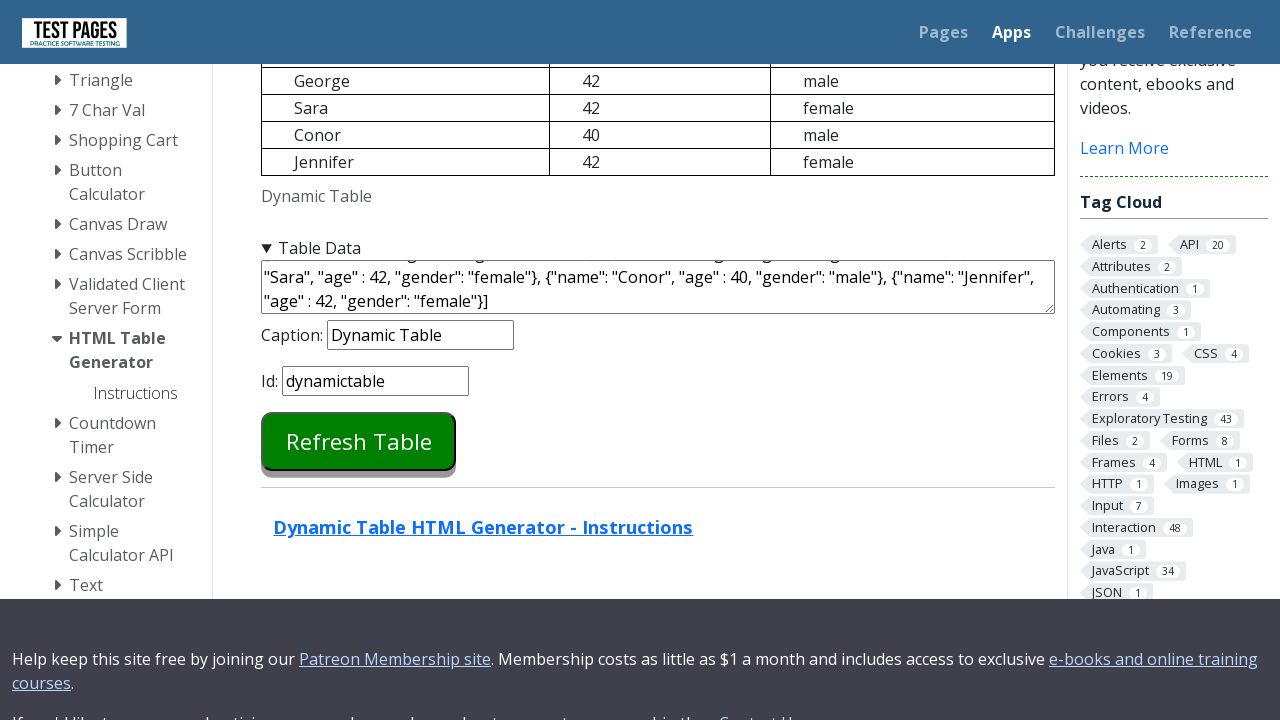